Tests adding a new person to a list by clicking the add button, filling in name and job fields, submitting, and verifying the new person appears in the list

Starting URL: https://uljanovs.github.io/site/tasks/list_of_people_with_jobs.html

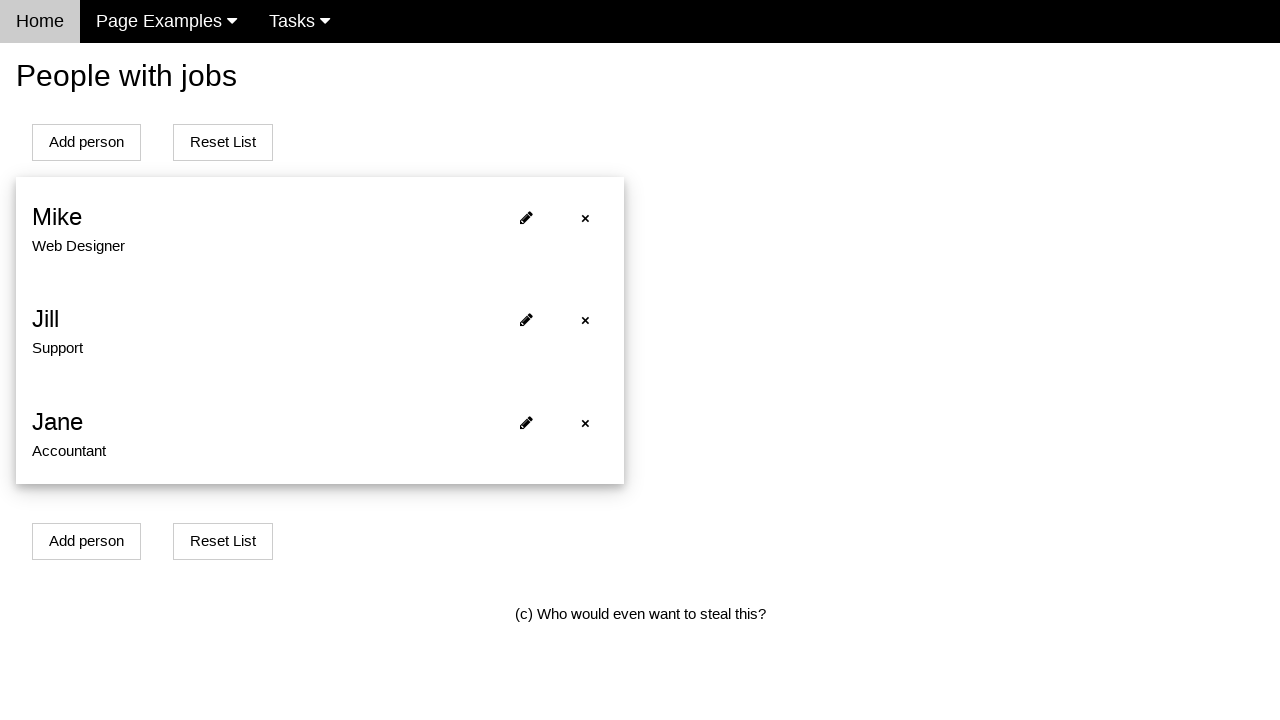

Clicked add person button at (86, 142) on xpath=(//*[@id='addPersonBtn'])[1]
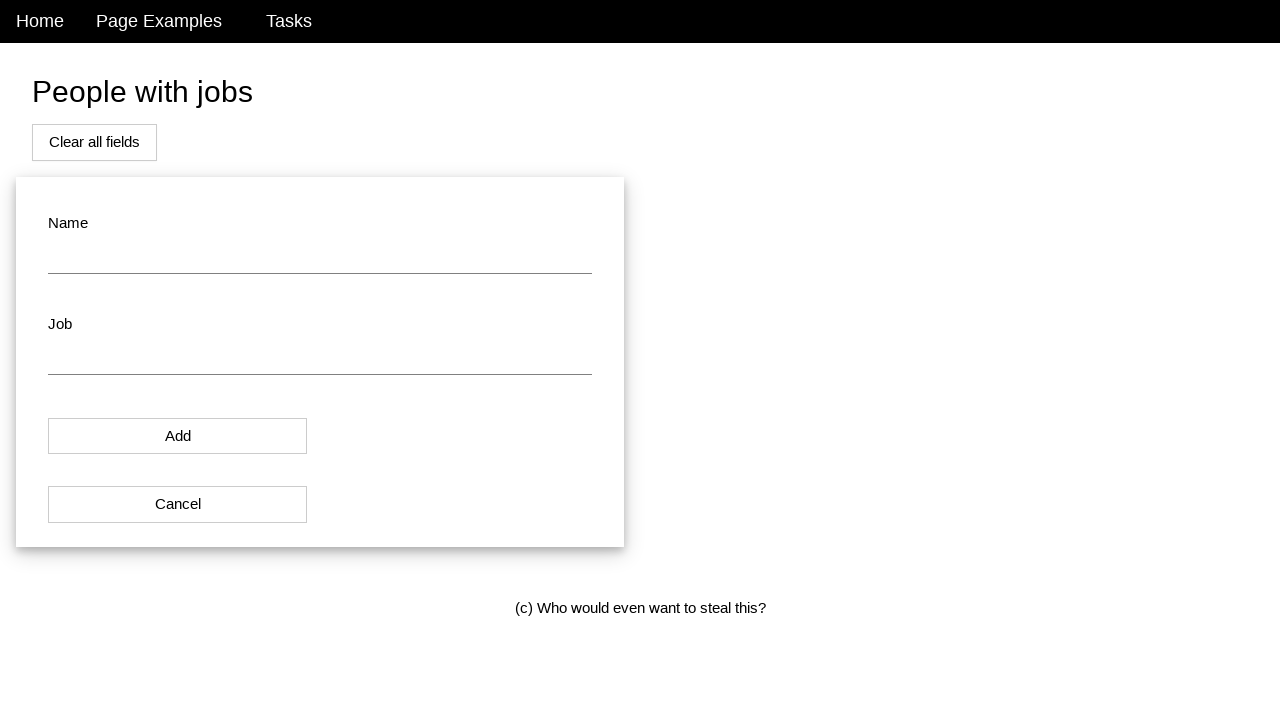

Navigated to new person entry page
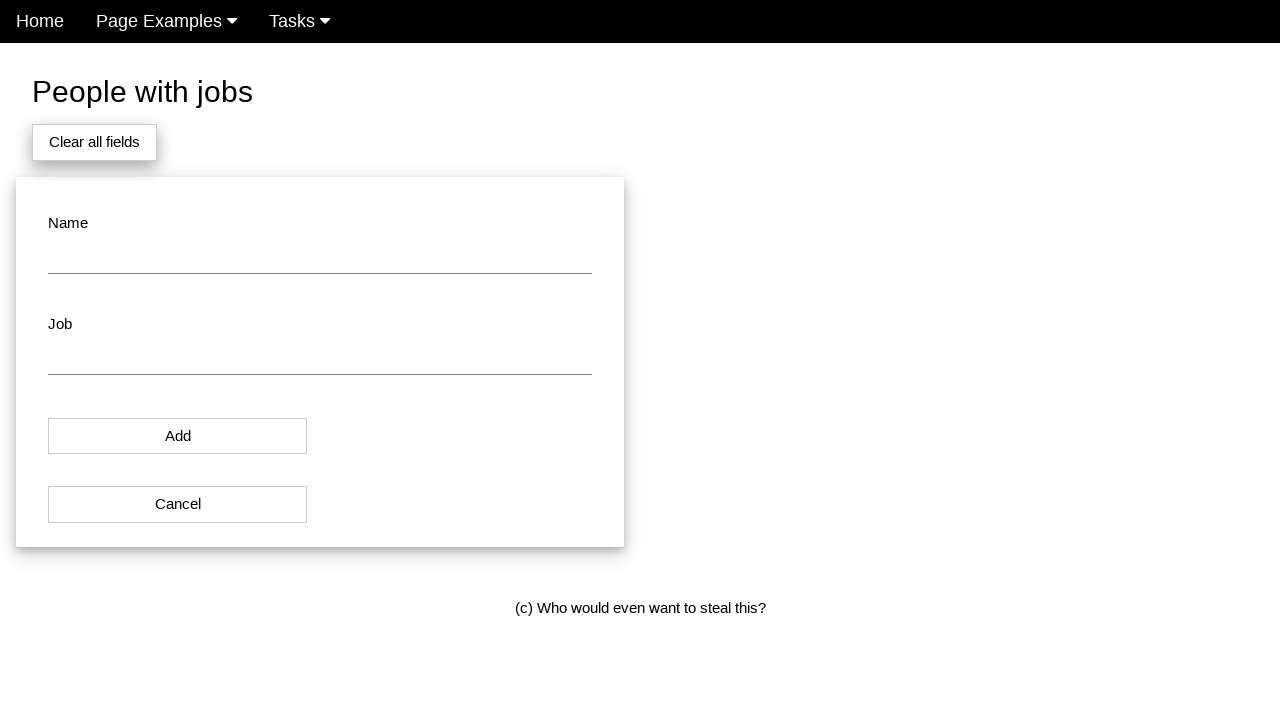

Filled name field with 'Michael Smith' on #name
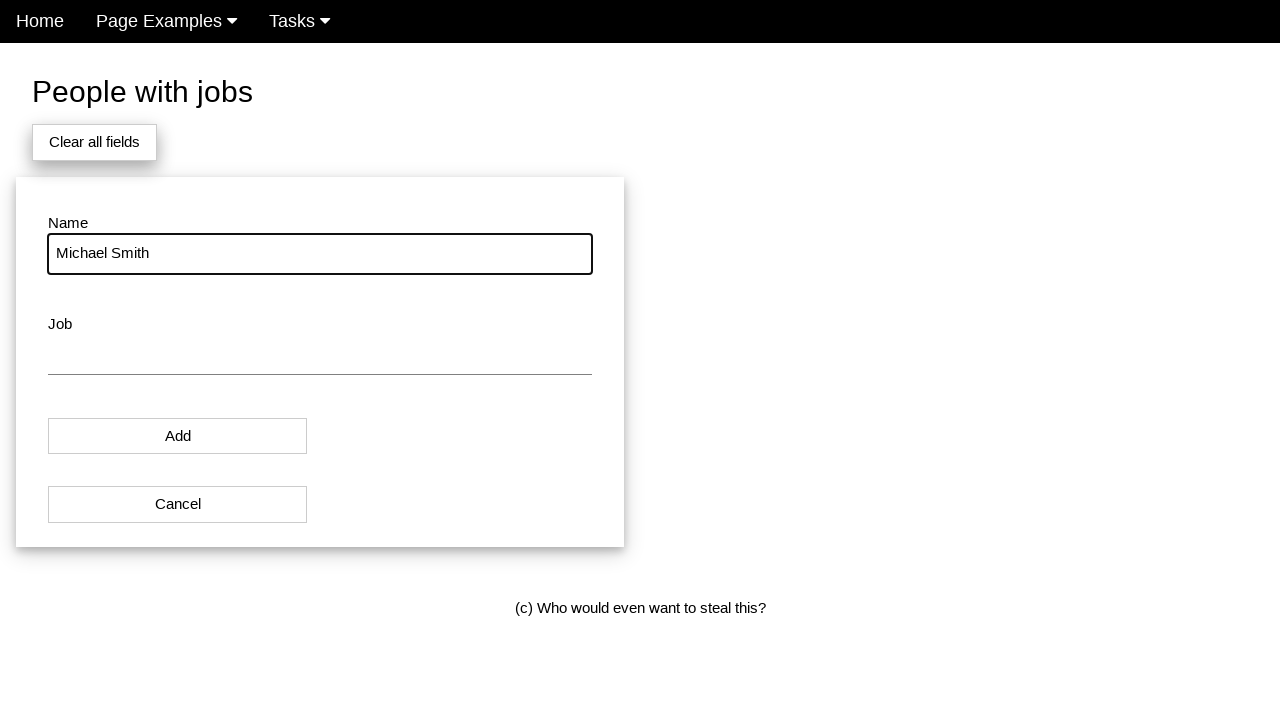

Filled job field with 'Software Engineer' on #job
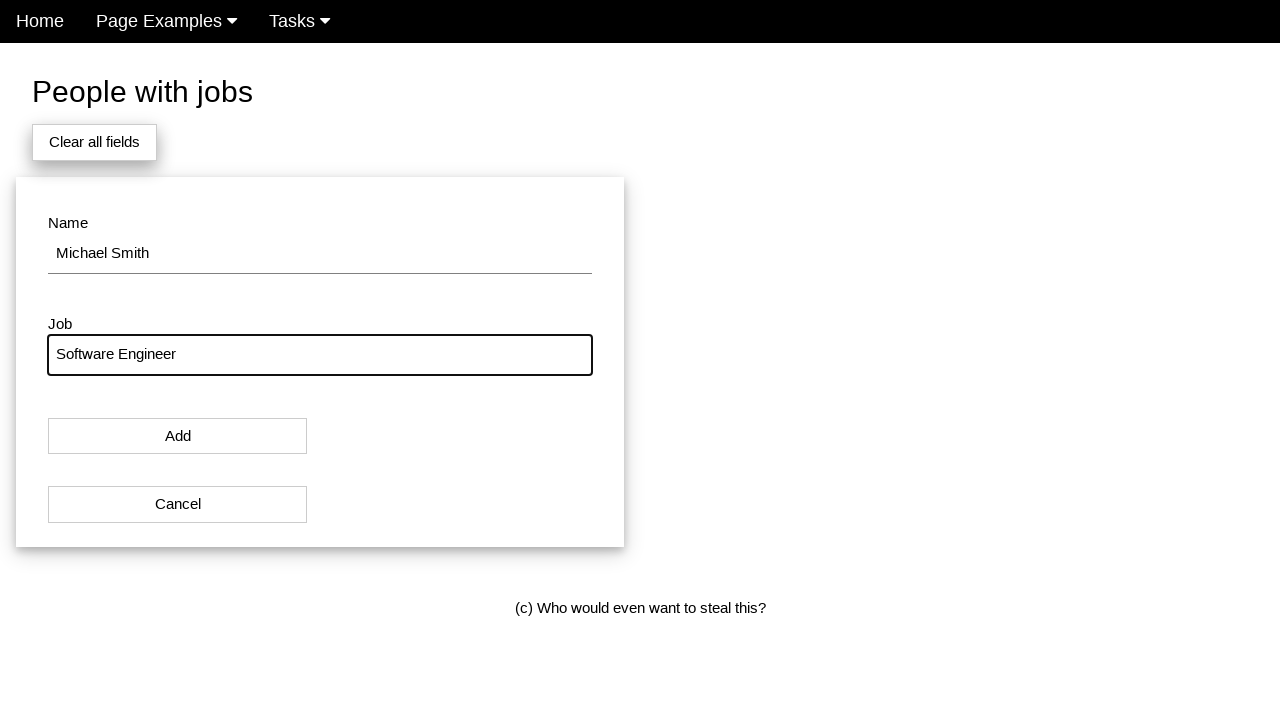

Clicked submit button to add new person at (178, 436) on #modal_button
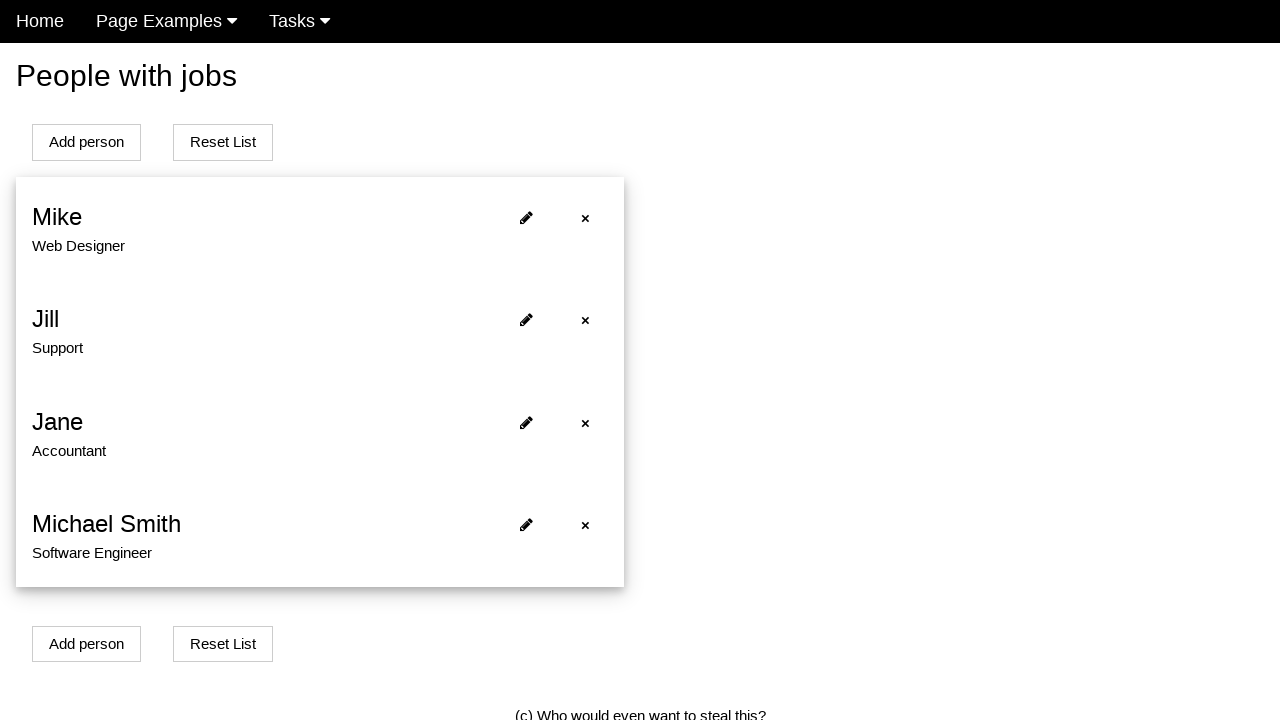

Redirected back to people list page
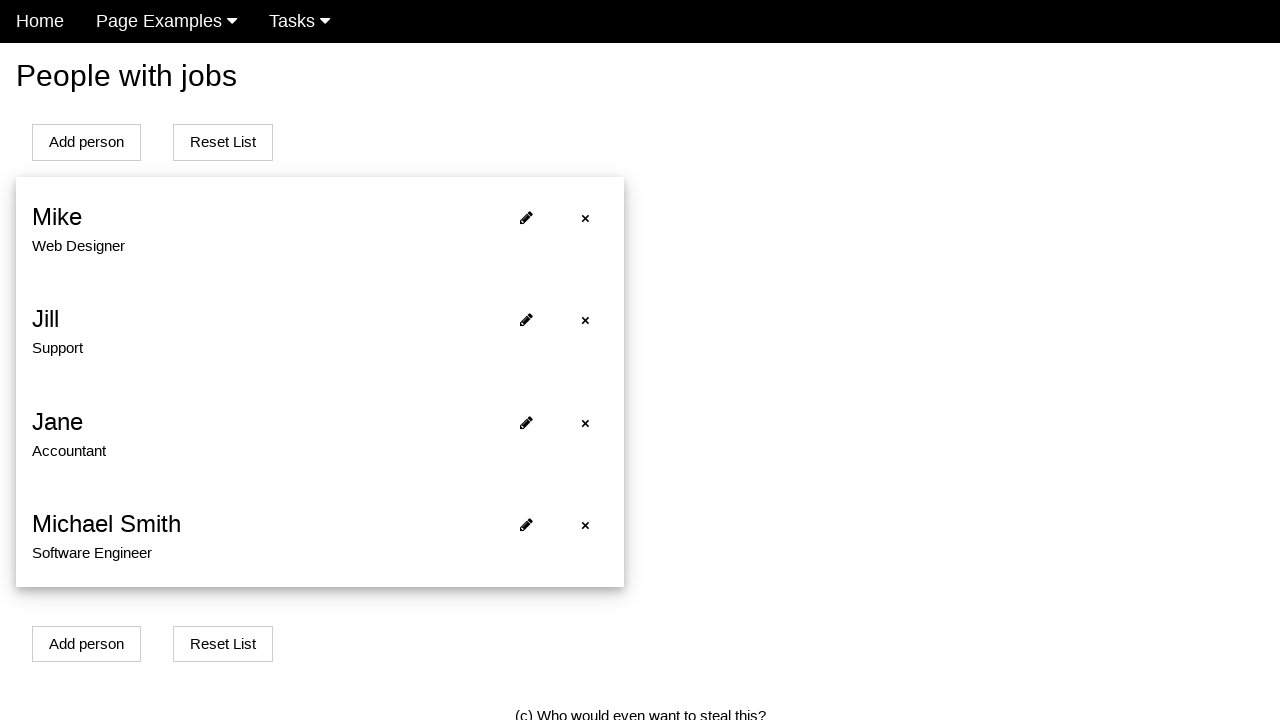

Verified new person (Michael Smith) appears in the list
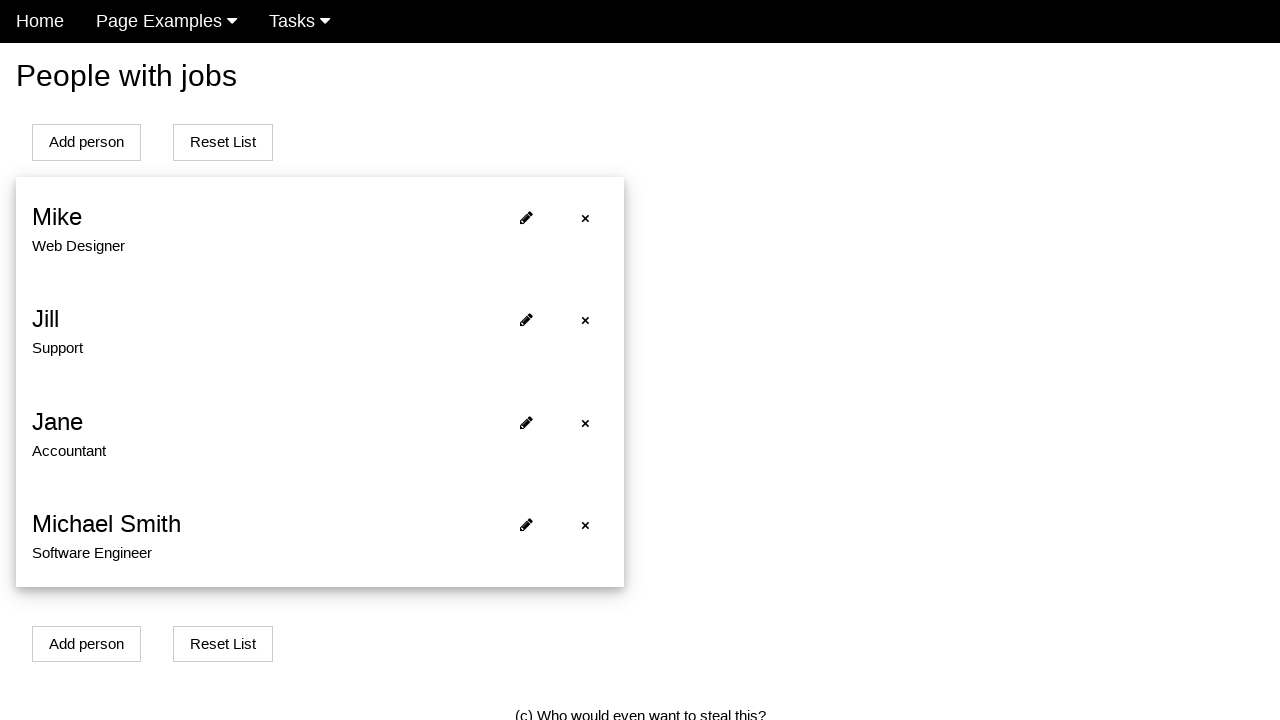

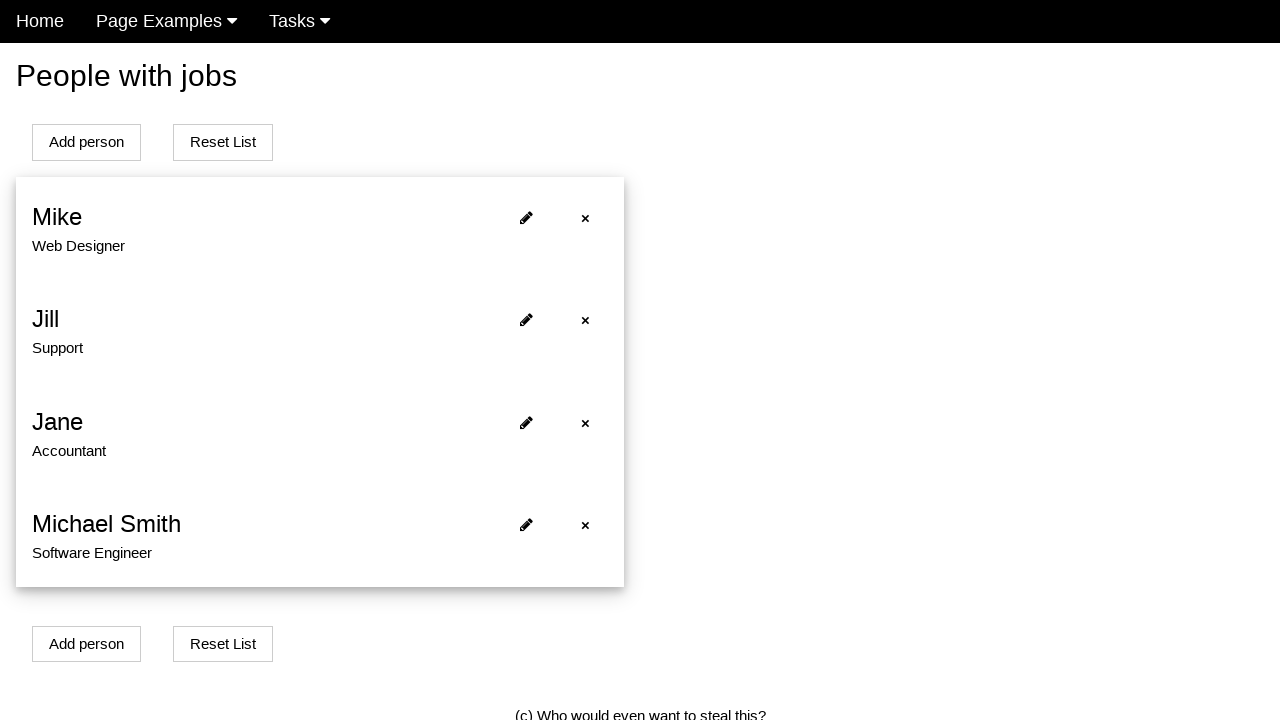